Navigates to Form Authentication page and verifies the h2 element text is "Login Page"

Starting URL: https://the-internet.herokuapp.com/

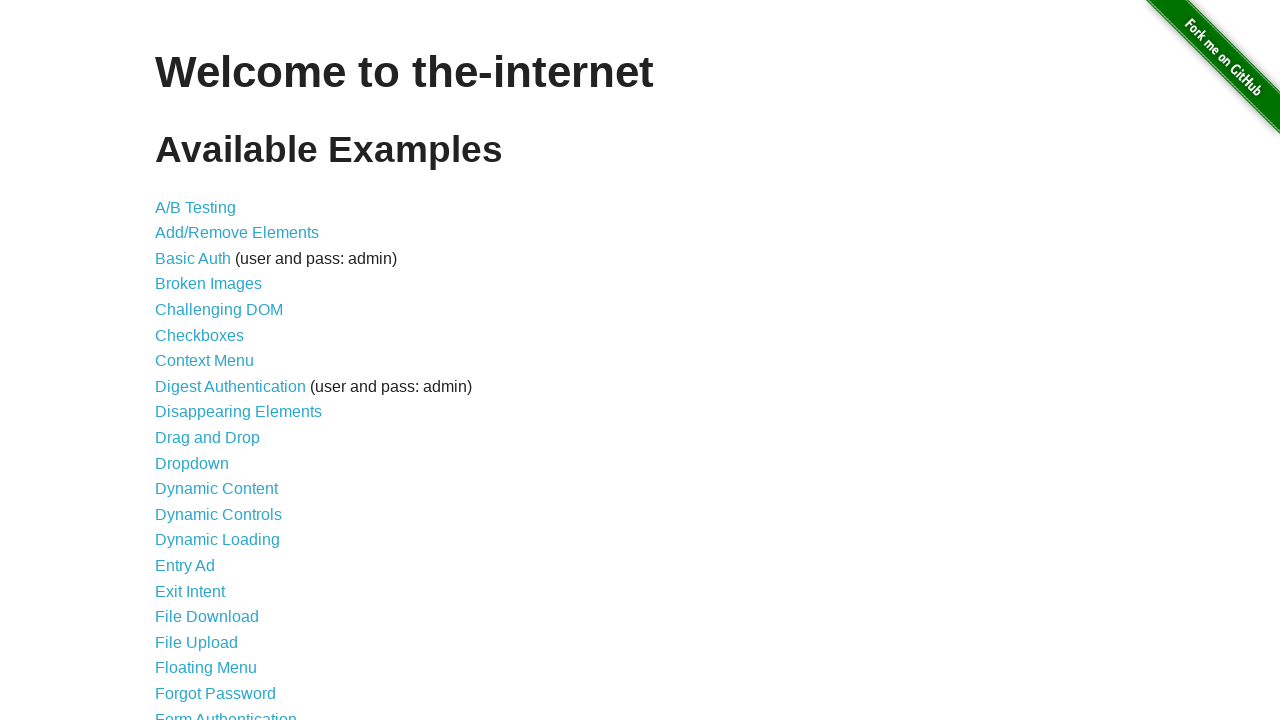

Clicked on Form Authentication link at (226, 712) on text=Form Authentication
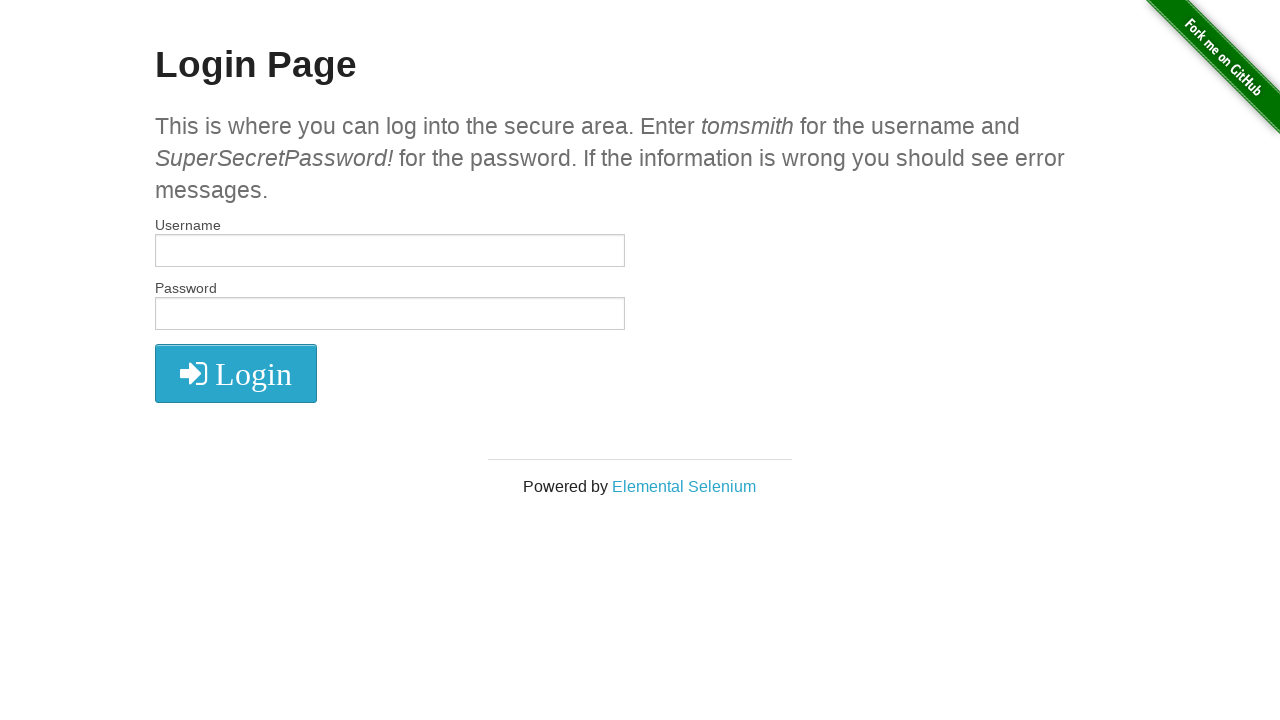

Verified h2 element text is 'Login Page'
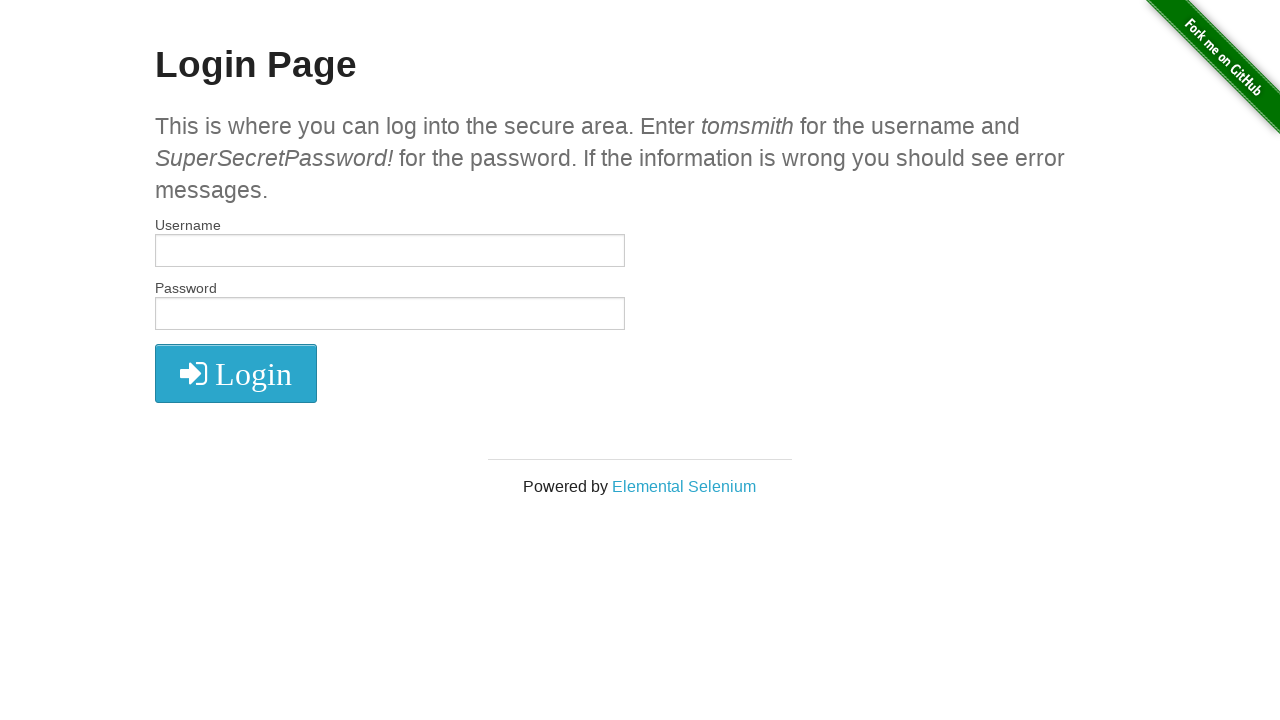

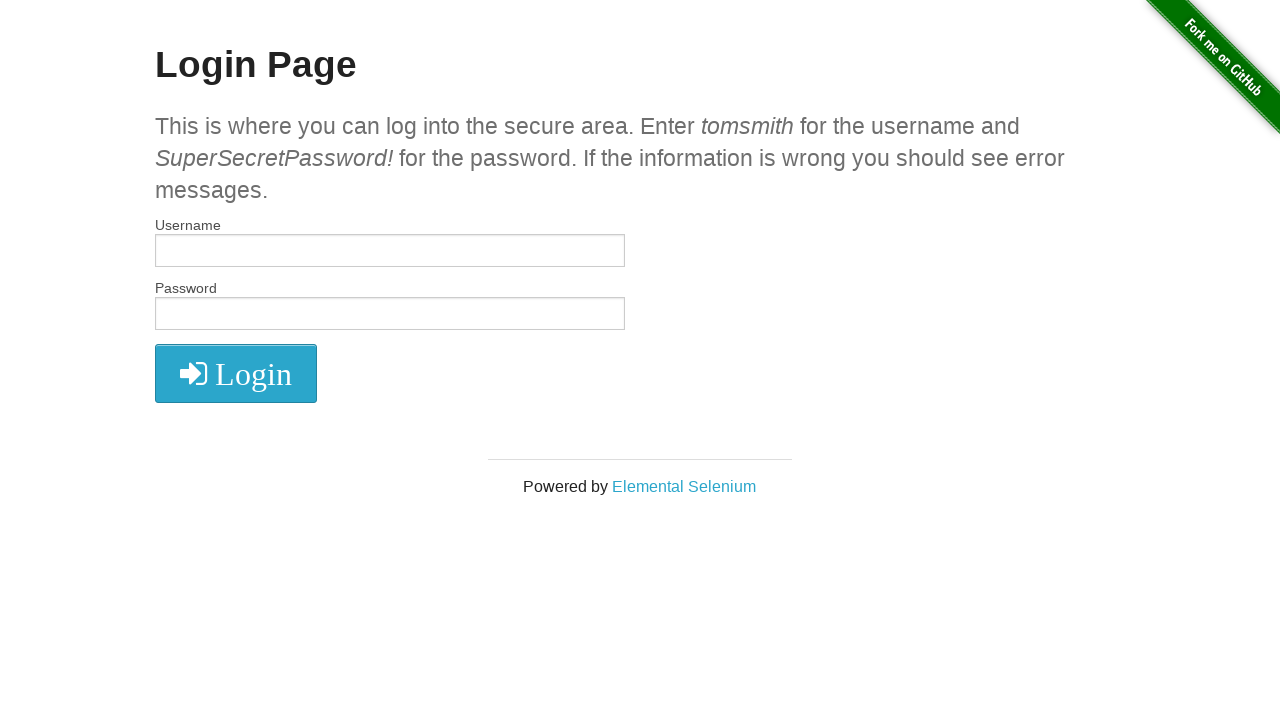